Navigates to a demo site and tests JavaScript alert functionality by clicking on the alerts link and triggering a JS alert

Starting URL: https://the-internet.herokuapp.com/

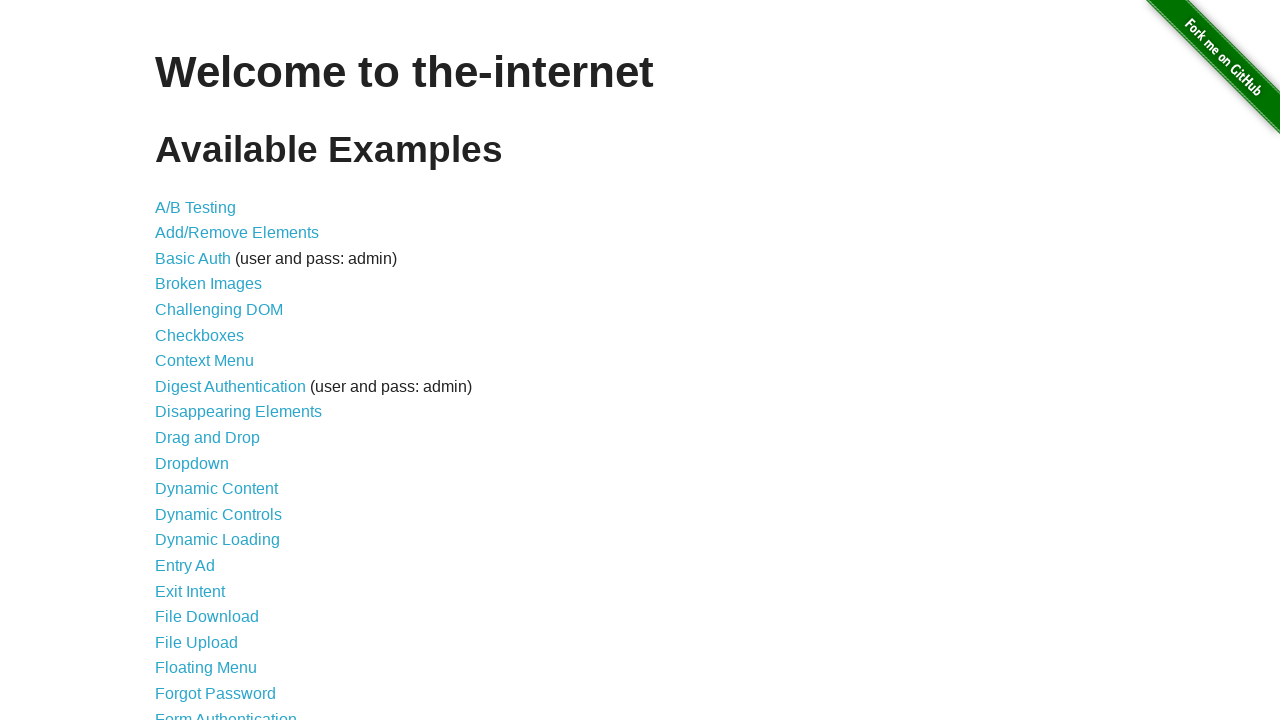

Clicked on JavaScript Alerts link at (214, 361) on a:text('JavaScript Alerts')
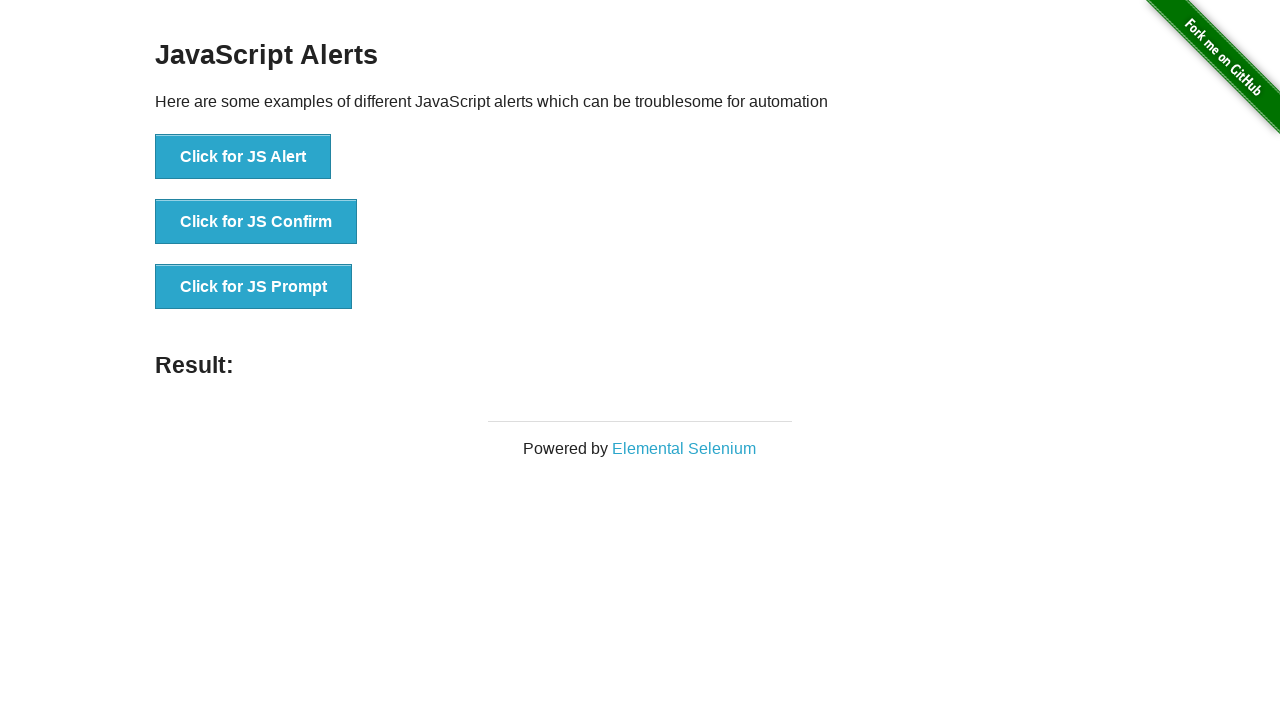

JS Alert button loaded and ready
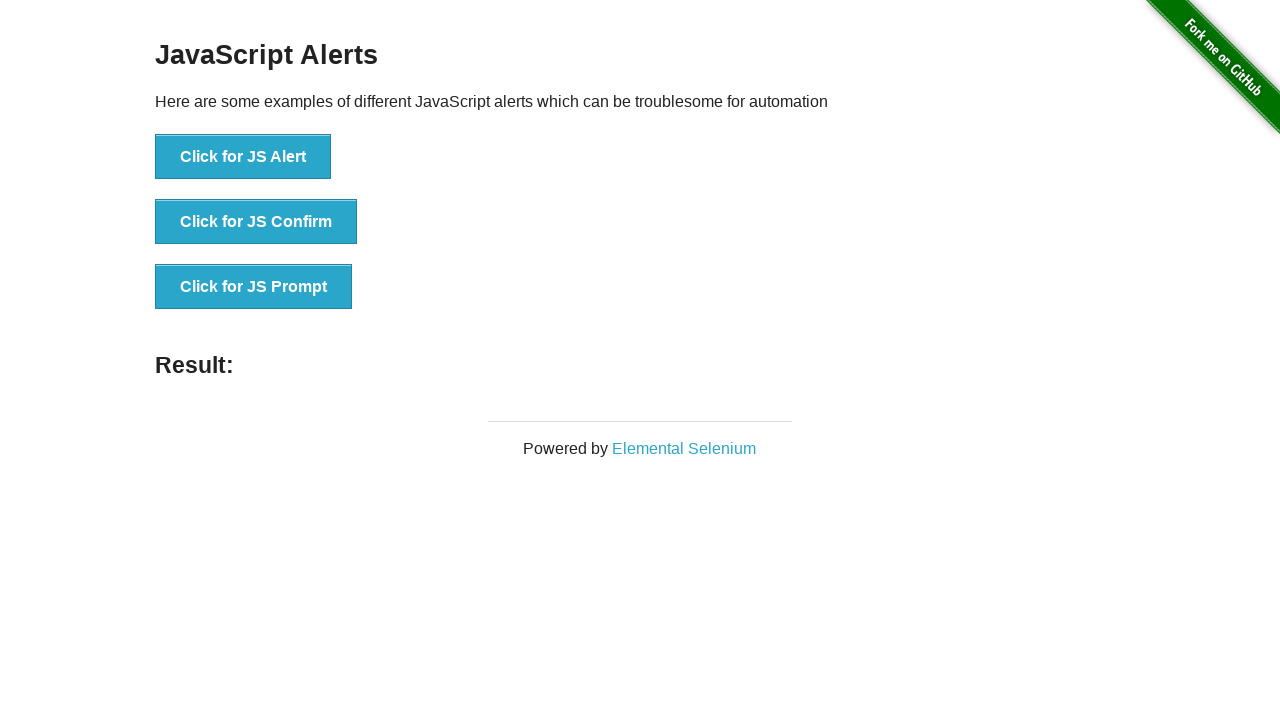

Clicked the JS Alert button to trigger alert at (243, 157) on button:text('Click for JS Alert')
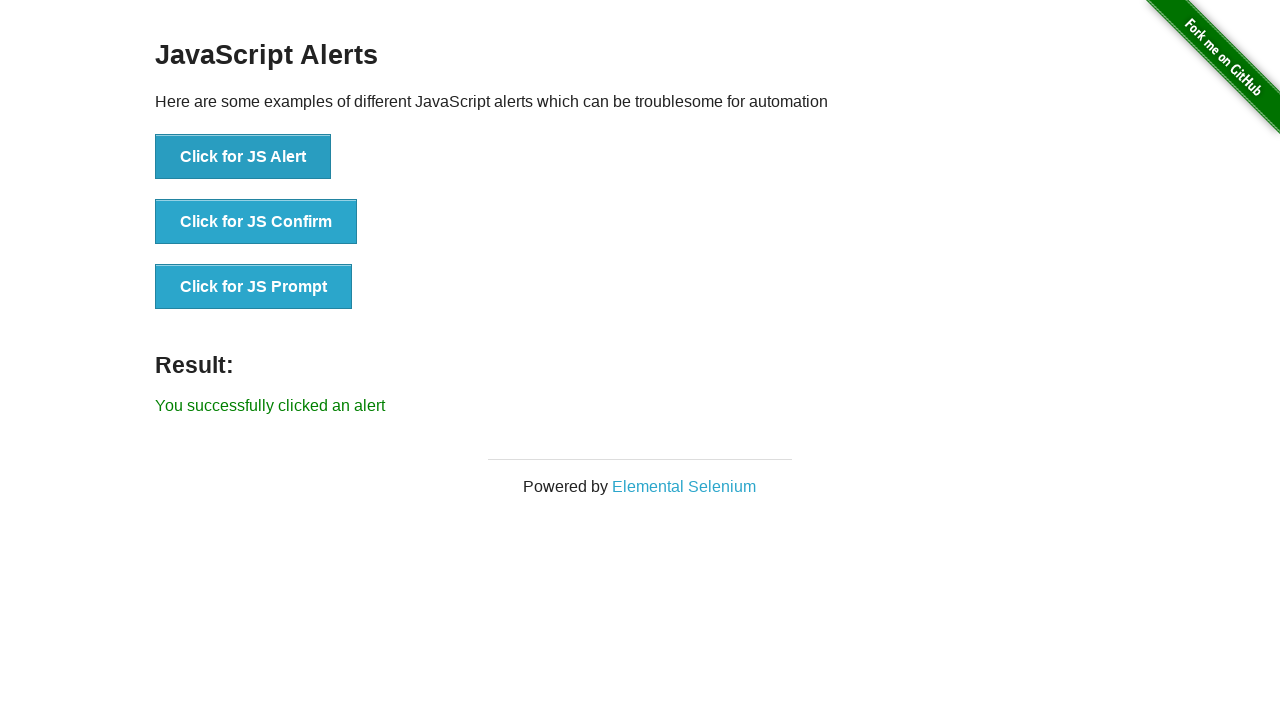

Set up dialog handler and accepted the alert
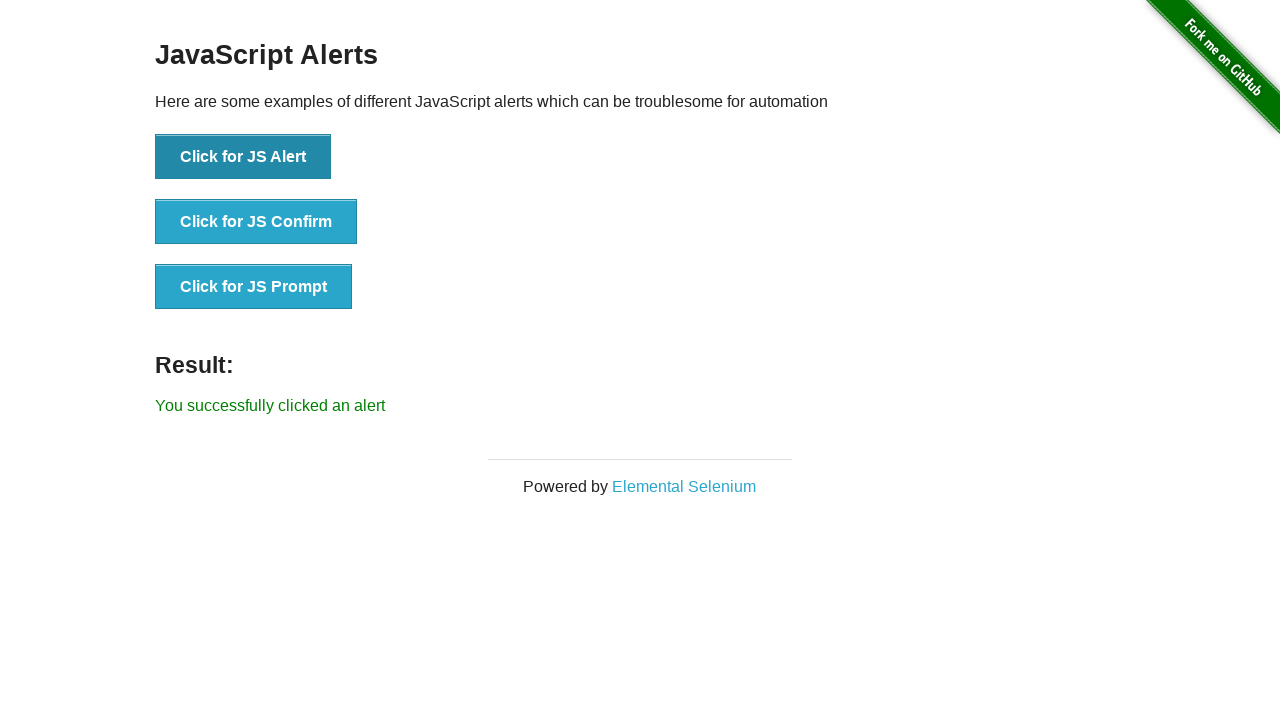

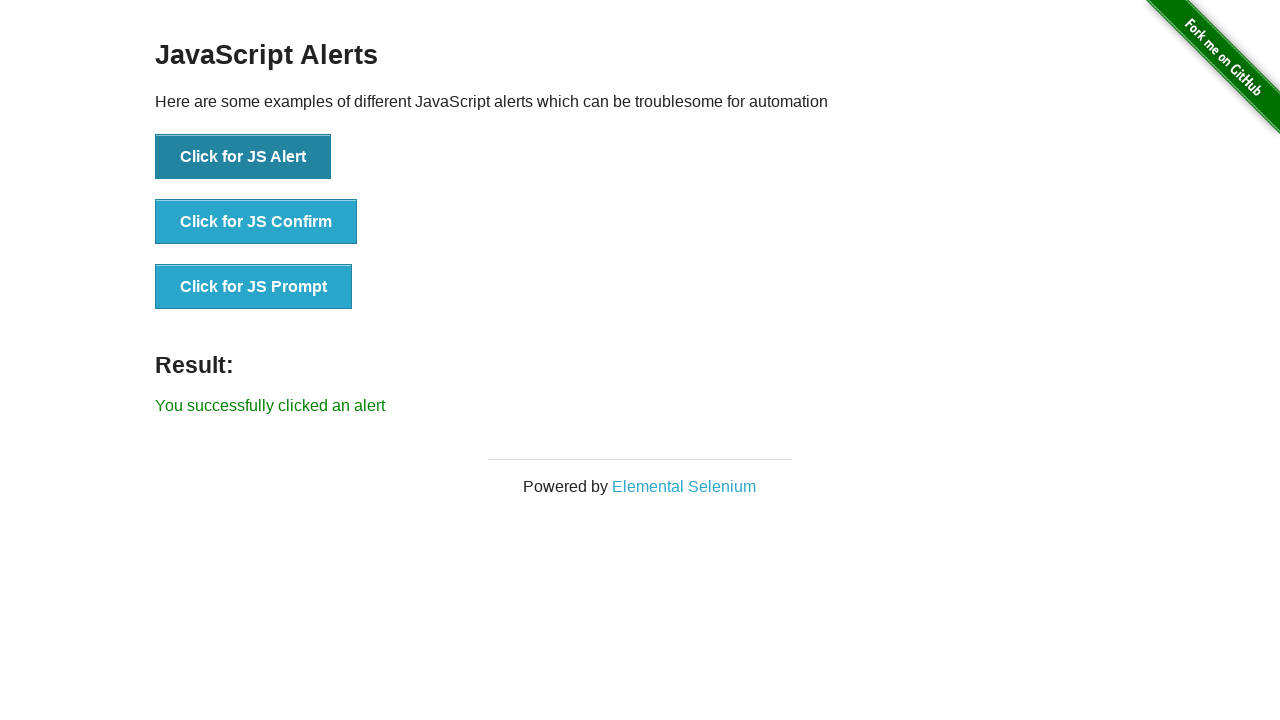